Tests adding an item to cart by navigating to the product page and clicking add to cart

Starting URL: https://awesomeqa.com/ui/index.php?route=common/home

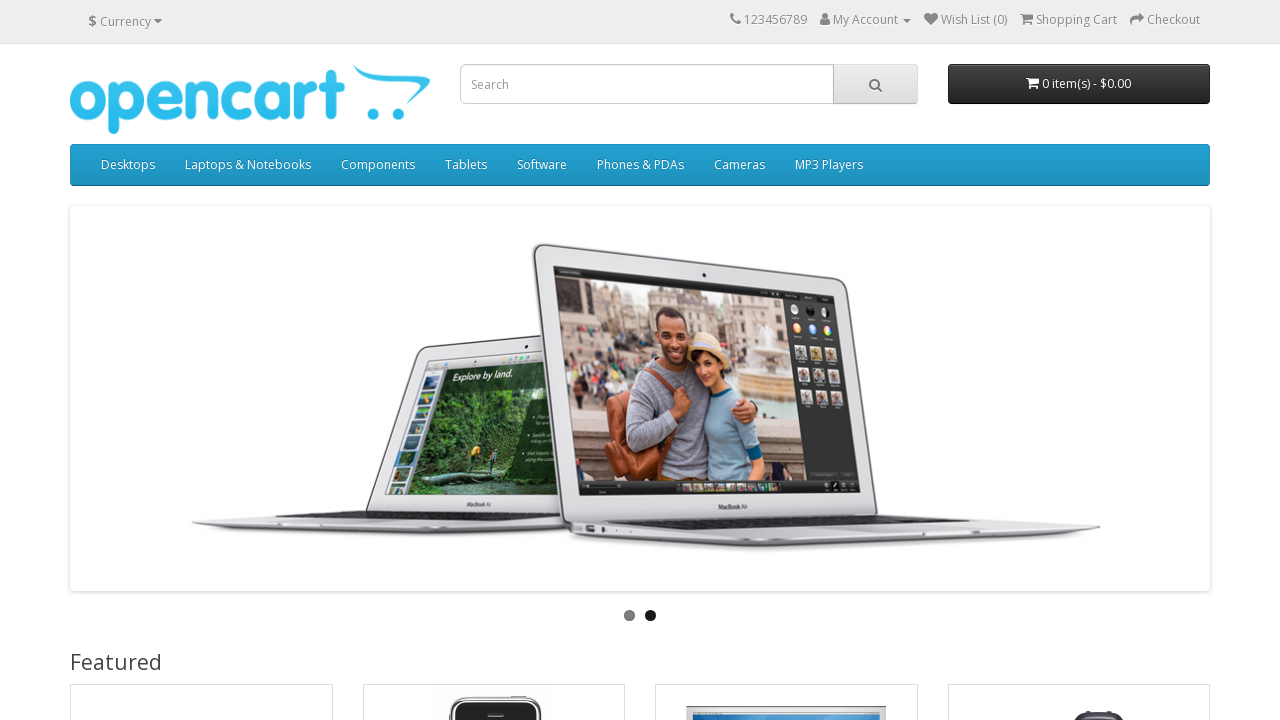

Navigated to product page with product_id=40
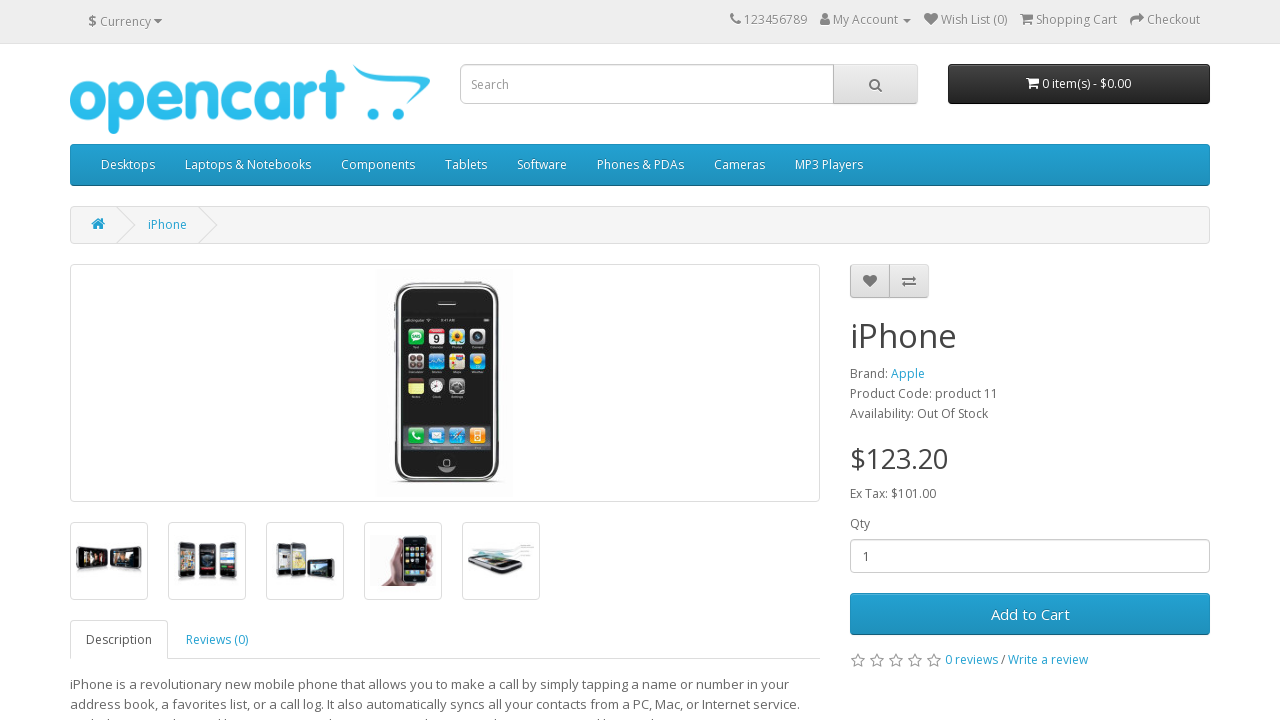

Clicked add to cart button on product page at (1030, 614) on #button-cart
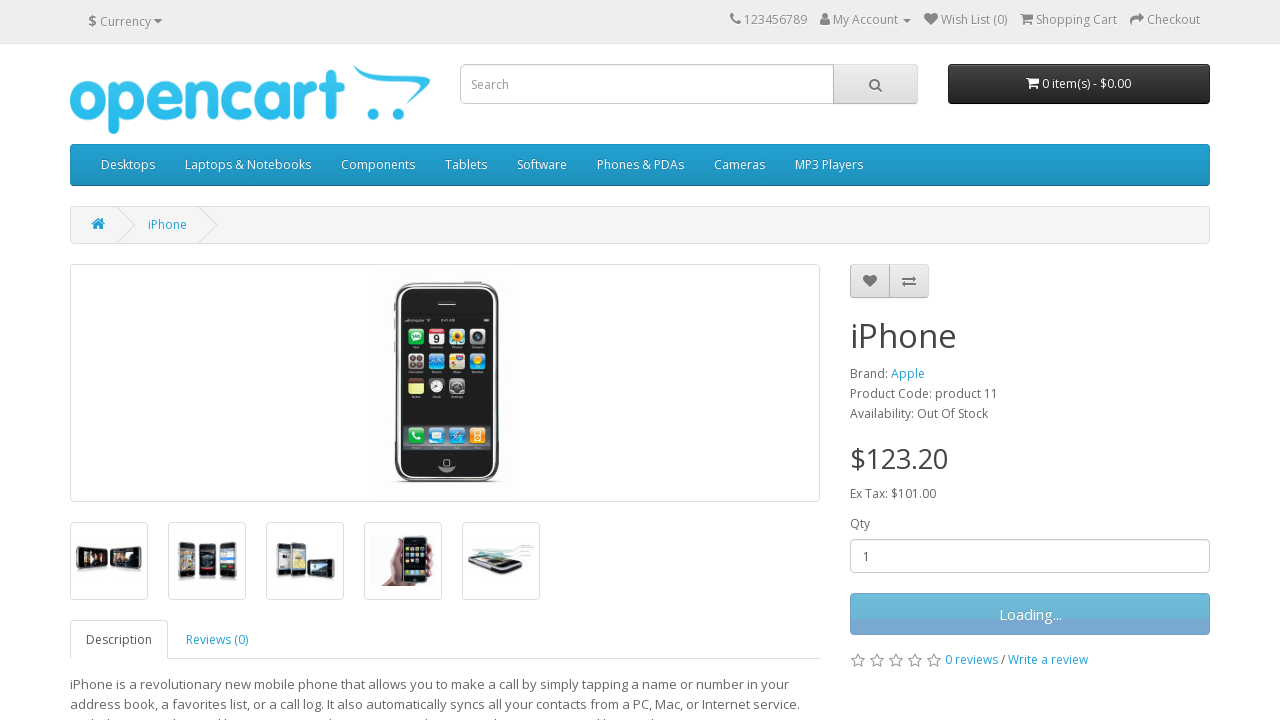

Success alert appeared confirming item was added to cart
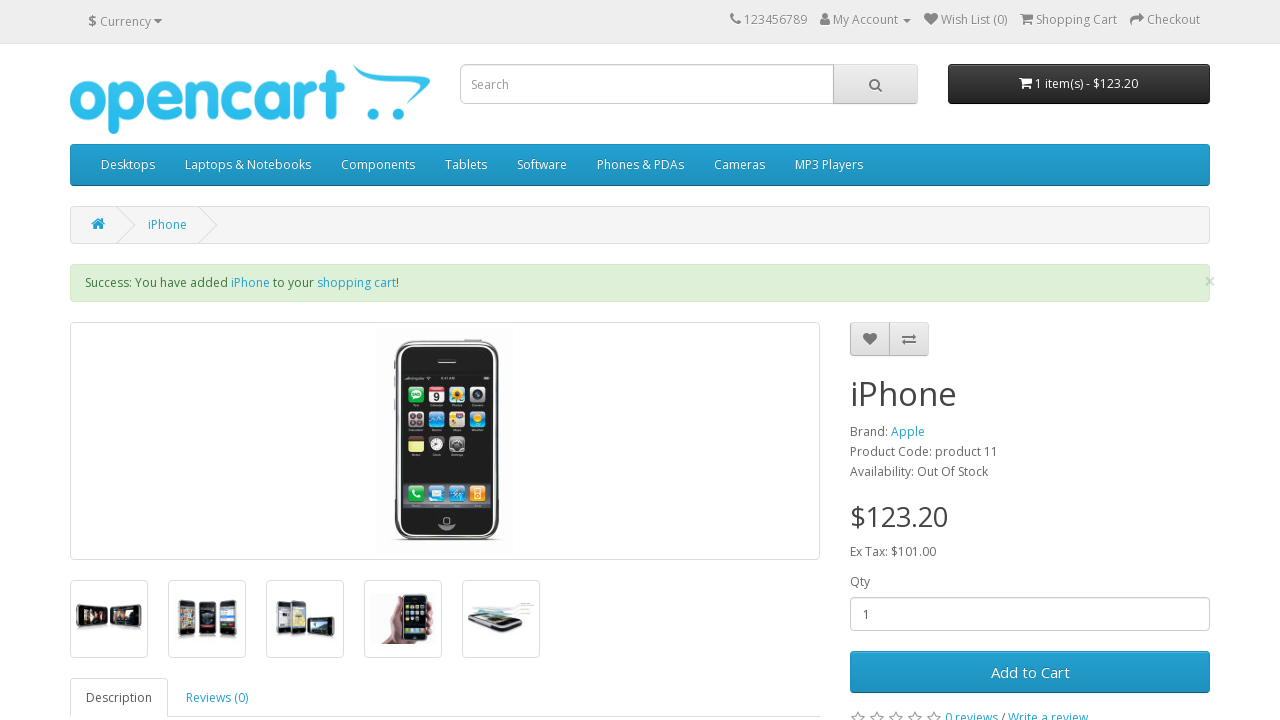

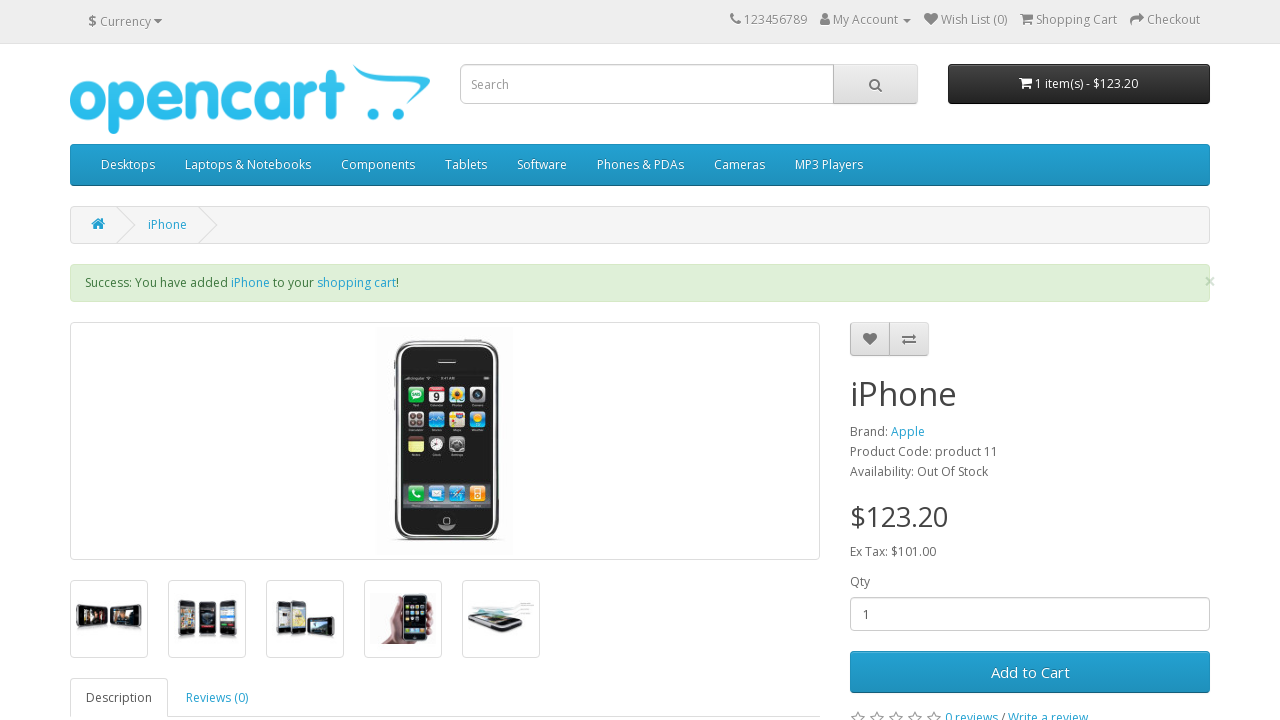